Navigates to an automation practice page, scrolls down to a table section, and verifies that table elements (rows, columns, and specific cells) are present and accessible.

Starting URL: https://rahulshettyacademy.com/AutomationPractice/

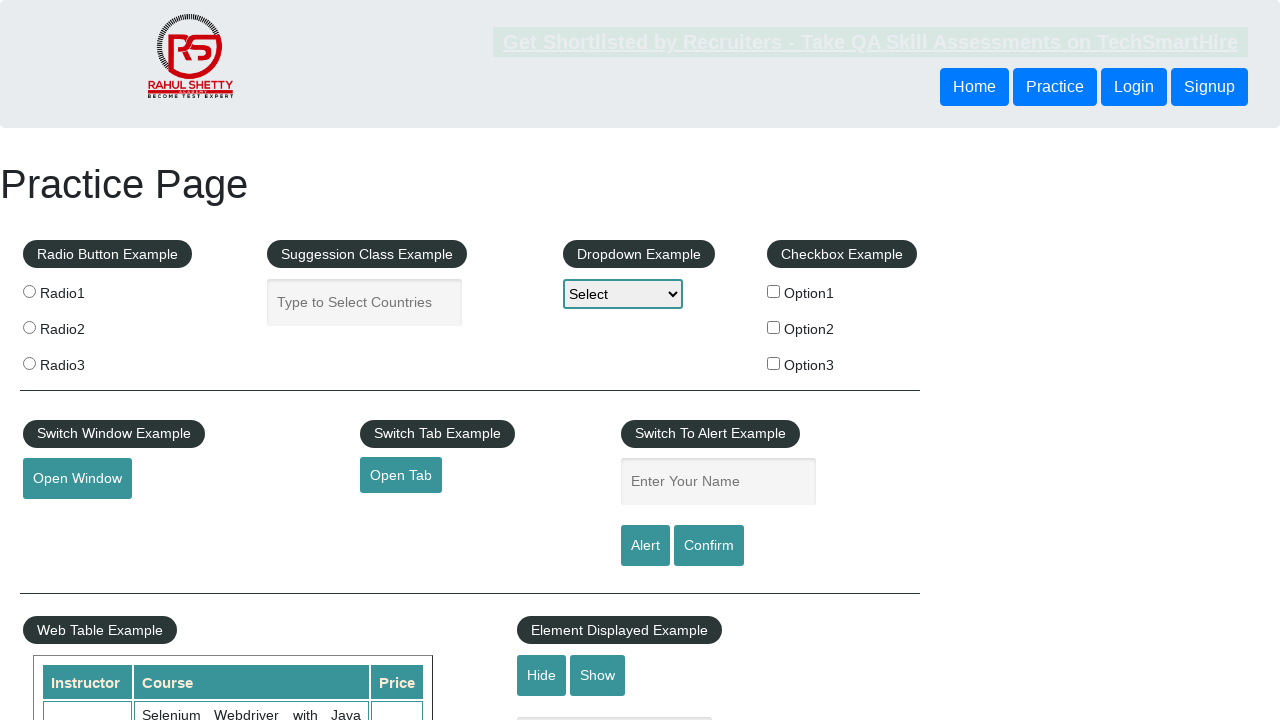

Navigated to automation practice page
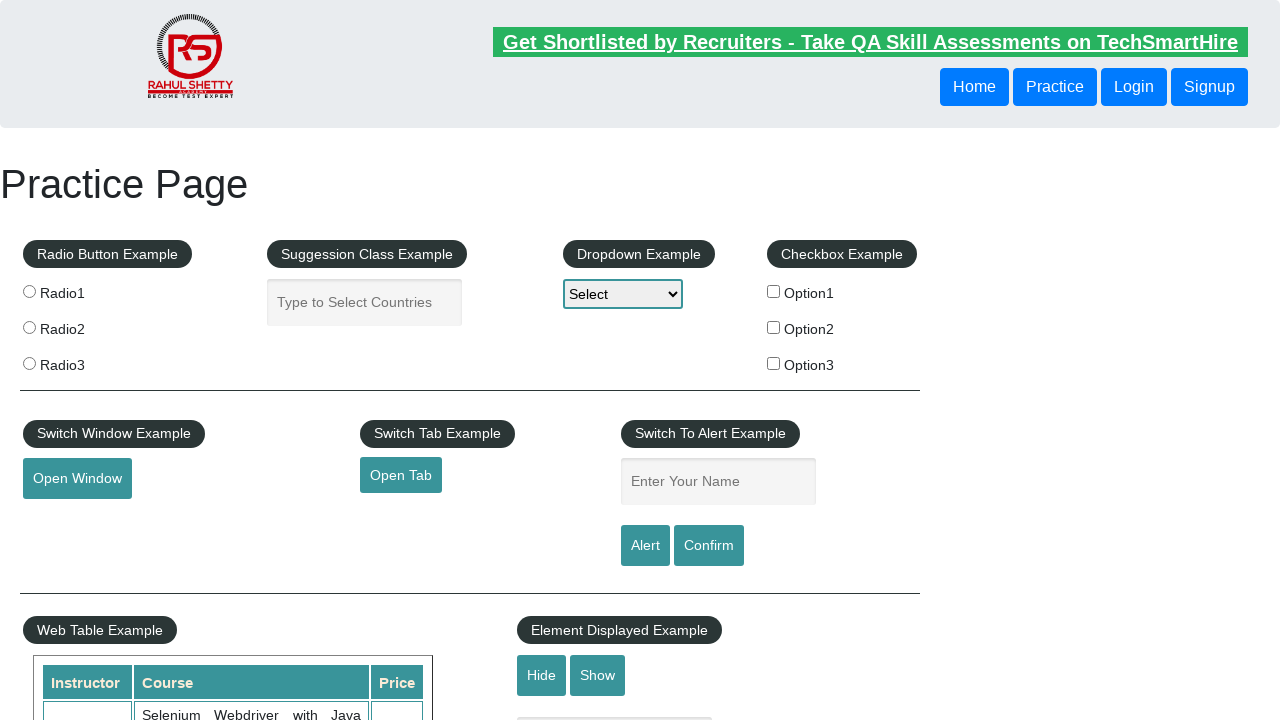

Scrolled down to table section
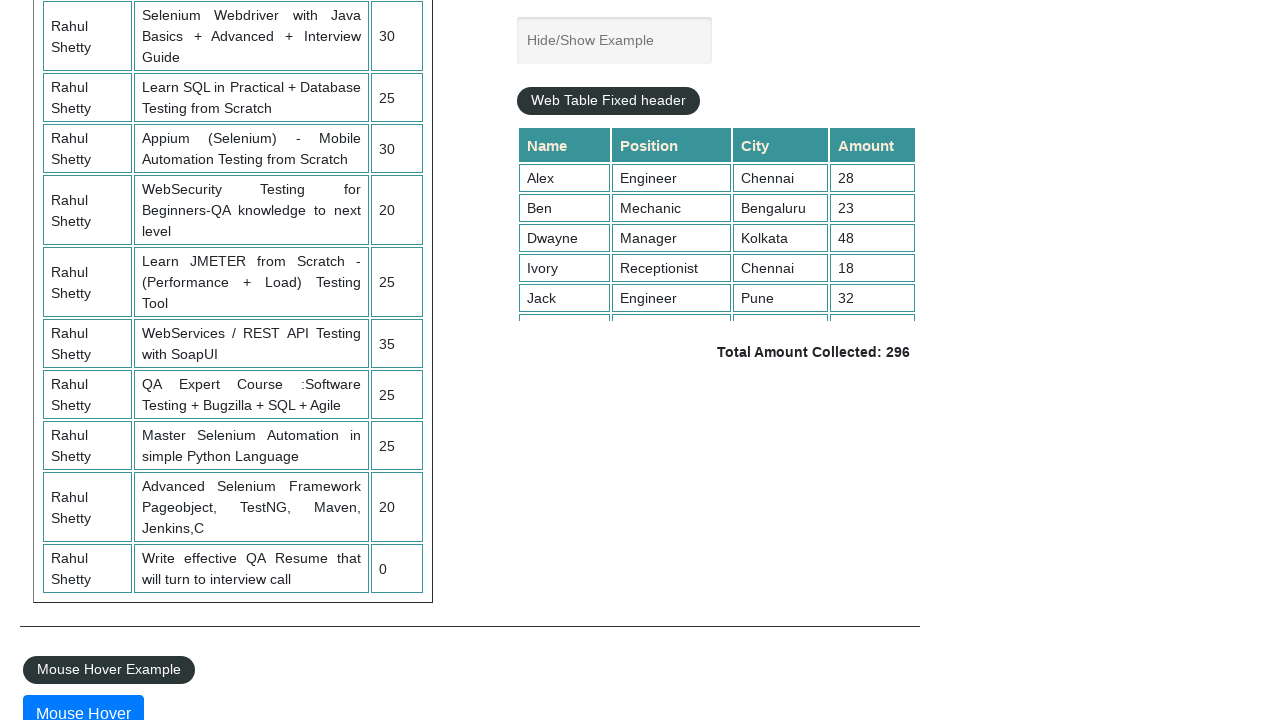

Table element is visible
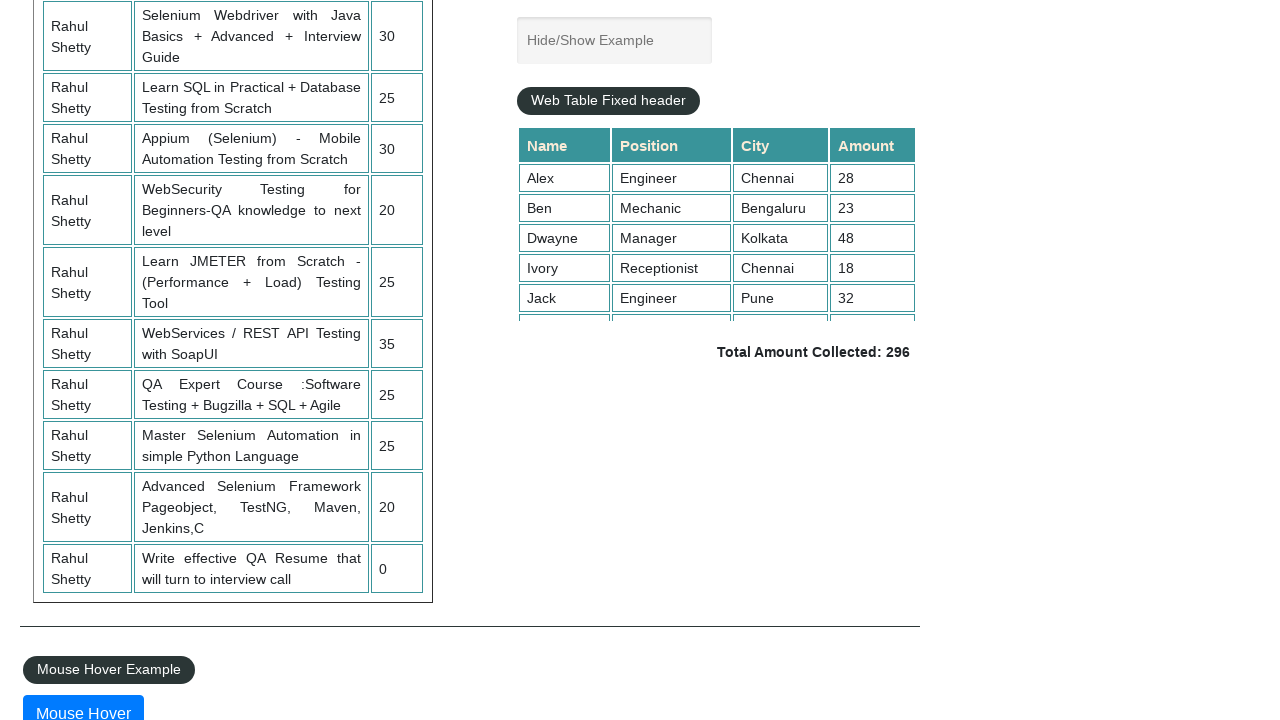

Table rows are present
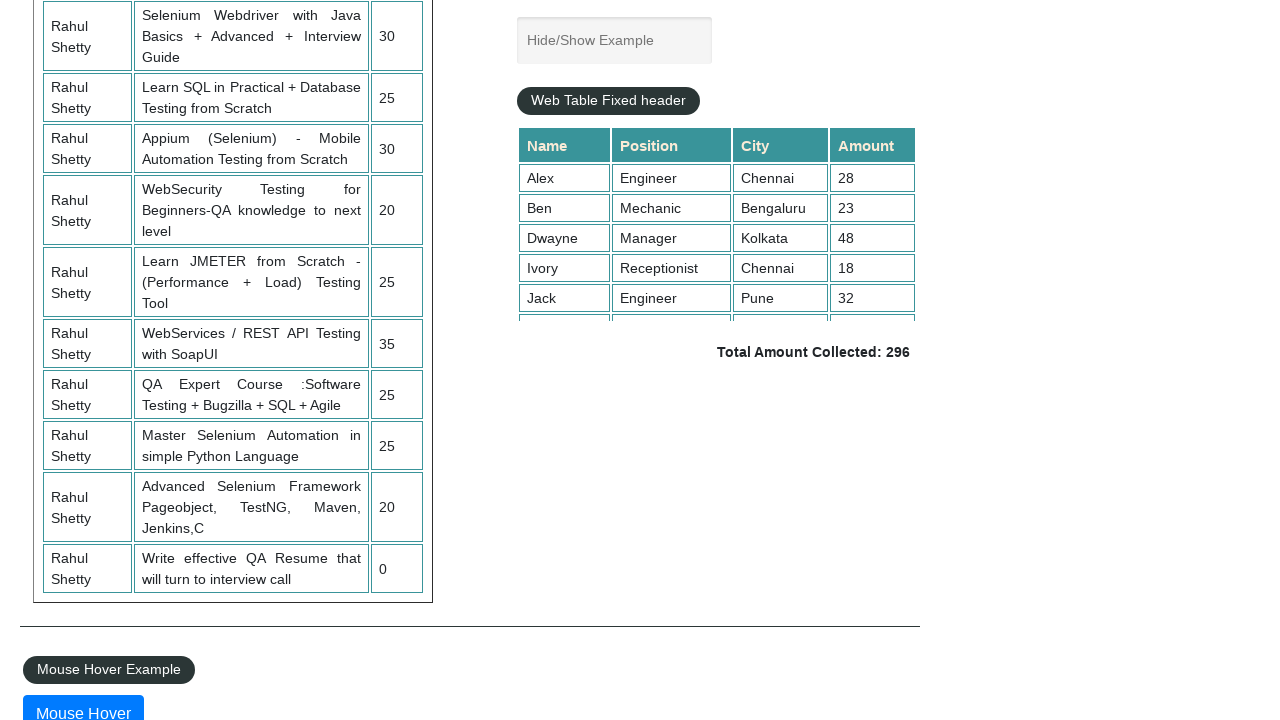

Table headers are present
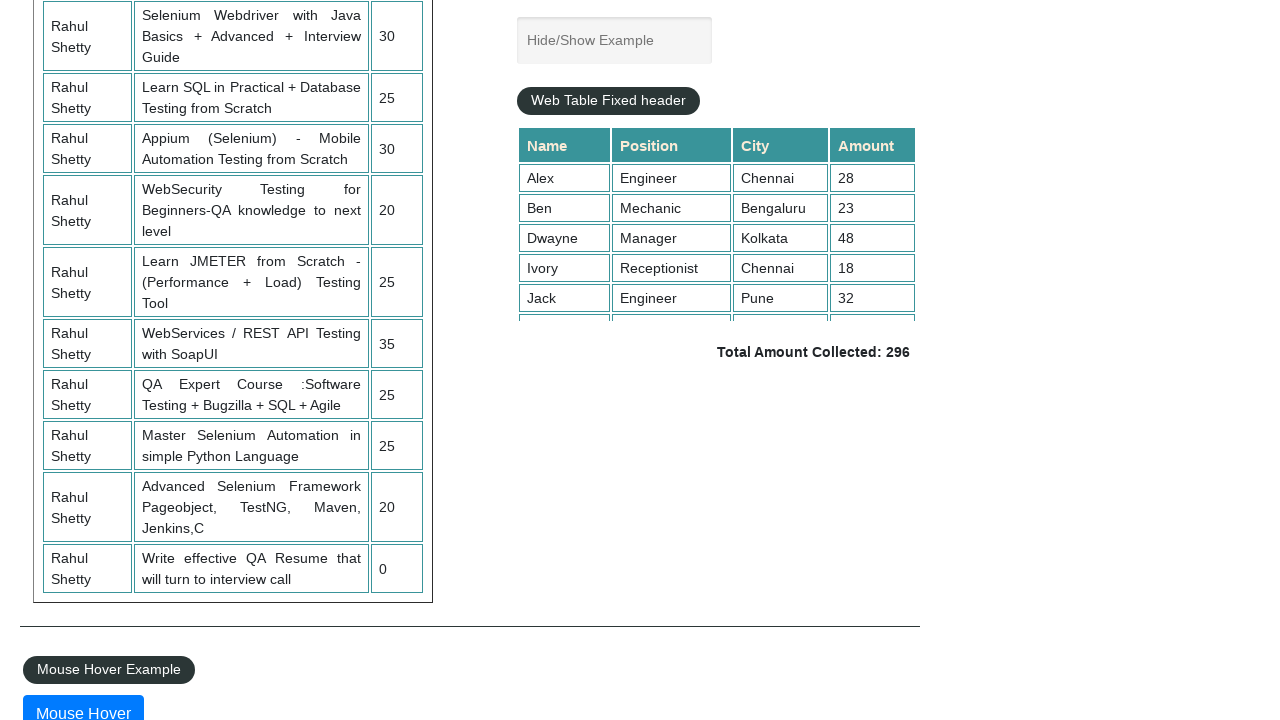

Product table element exists
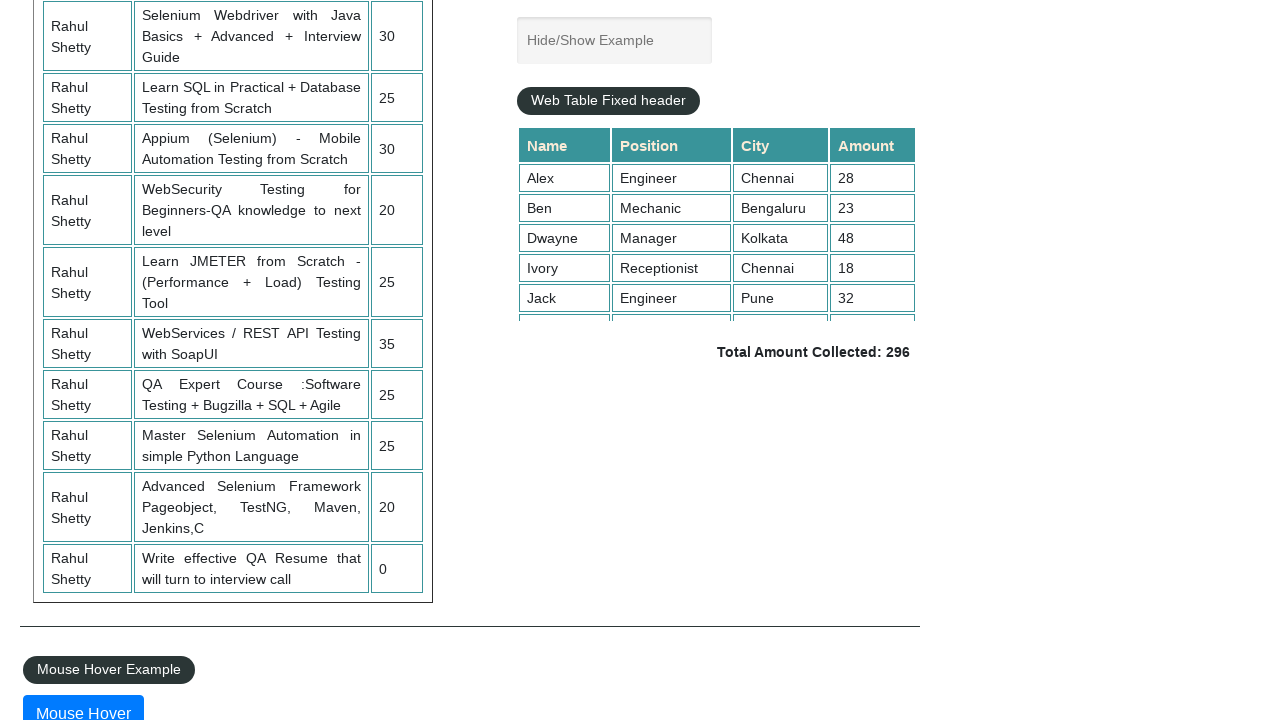

Second row data cells are present
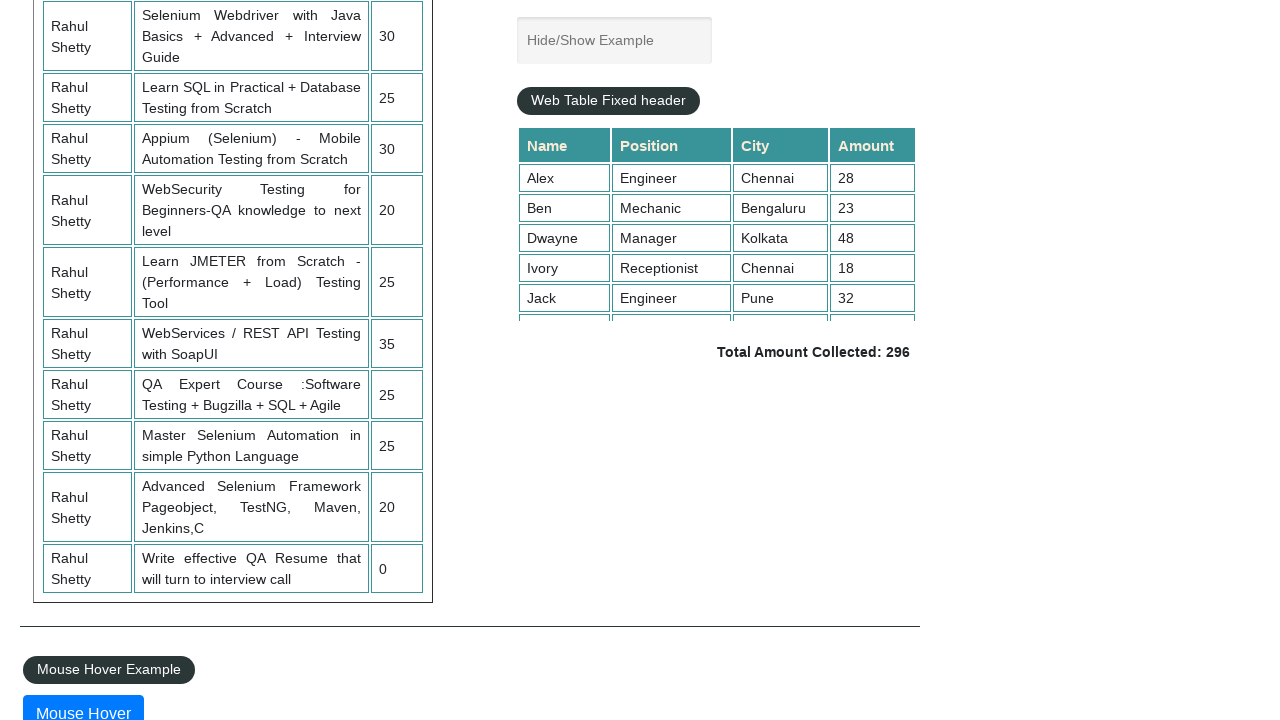

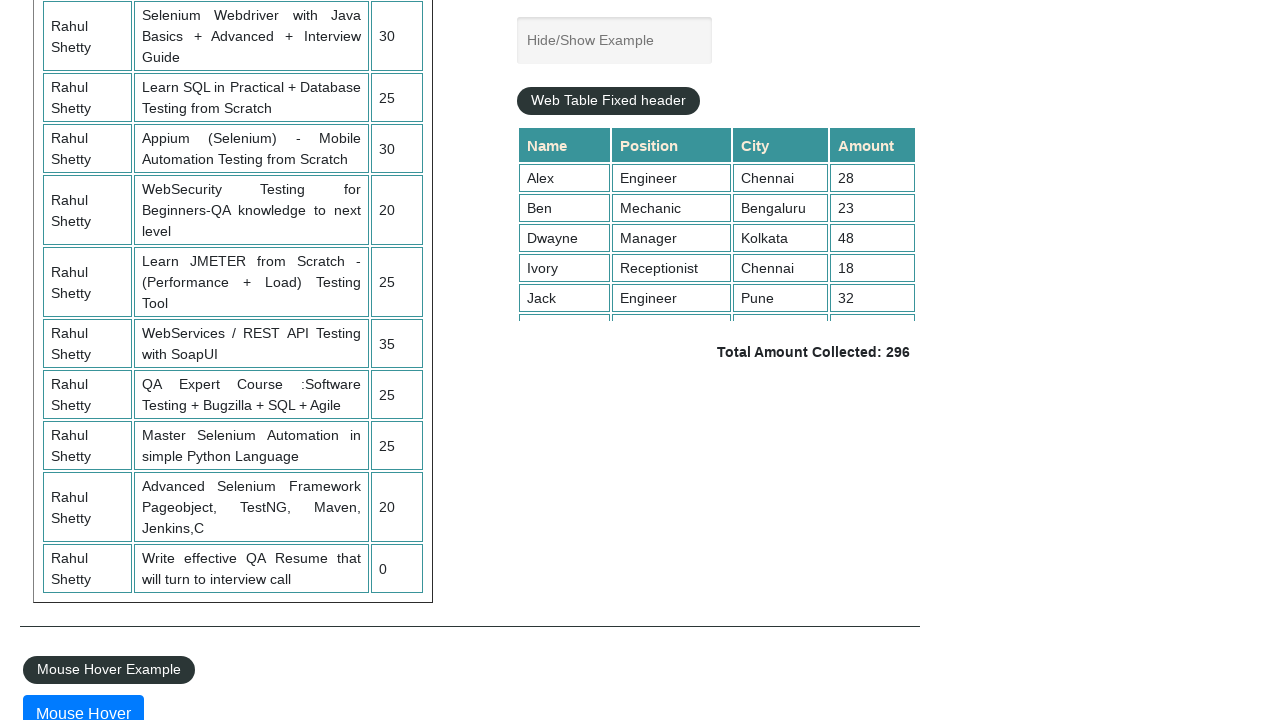